Tests input field length limits by submitting very long strings (1000 characters) in the registration form fields

Starting URL: https://buggy.justtestit.org/register

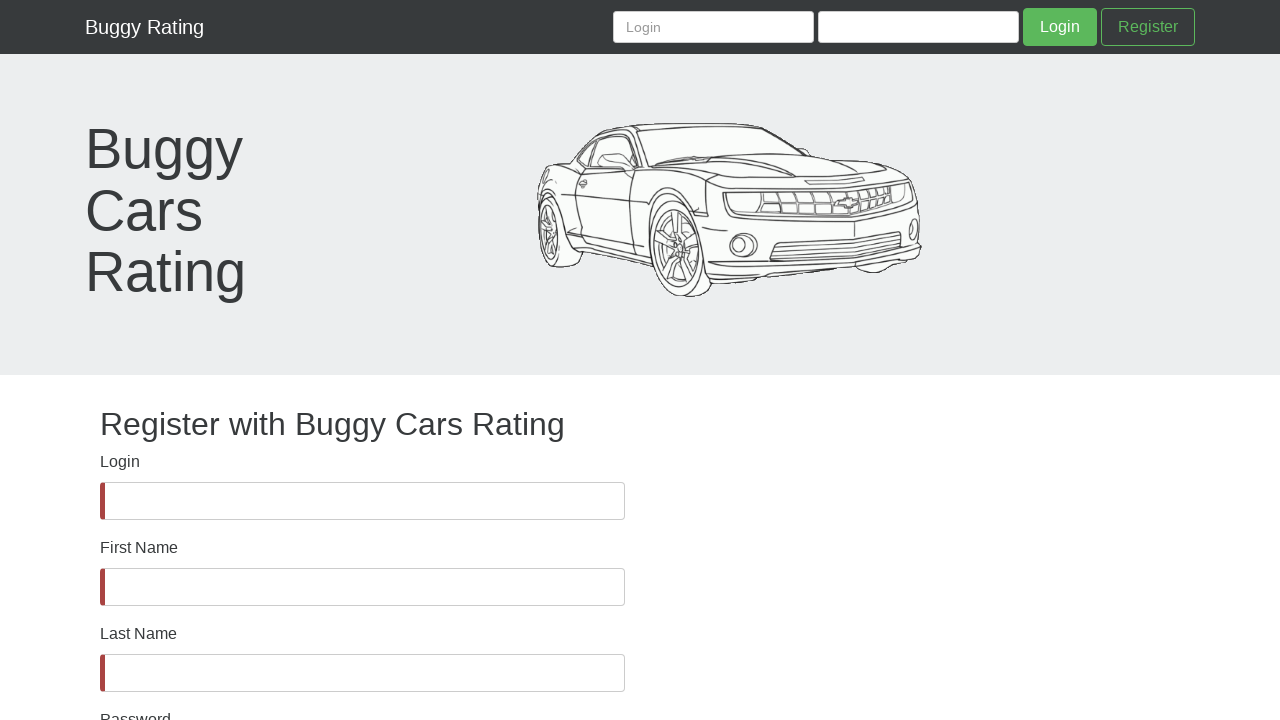

Filled username field with timestamped value on input[name="username"]
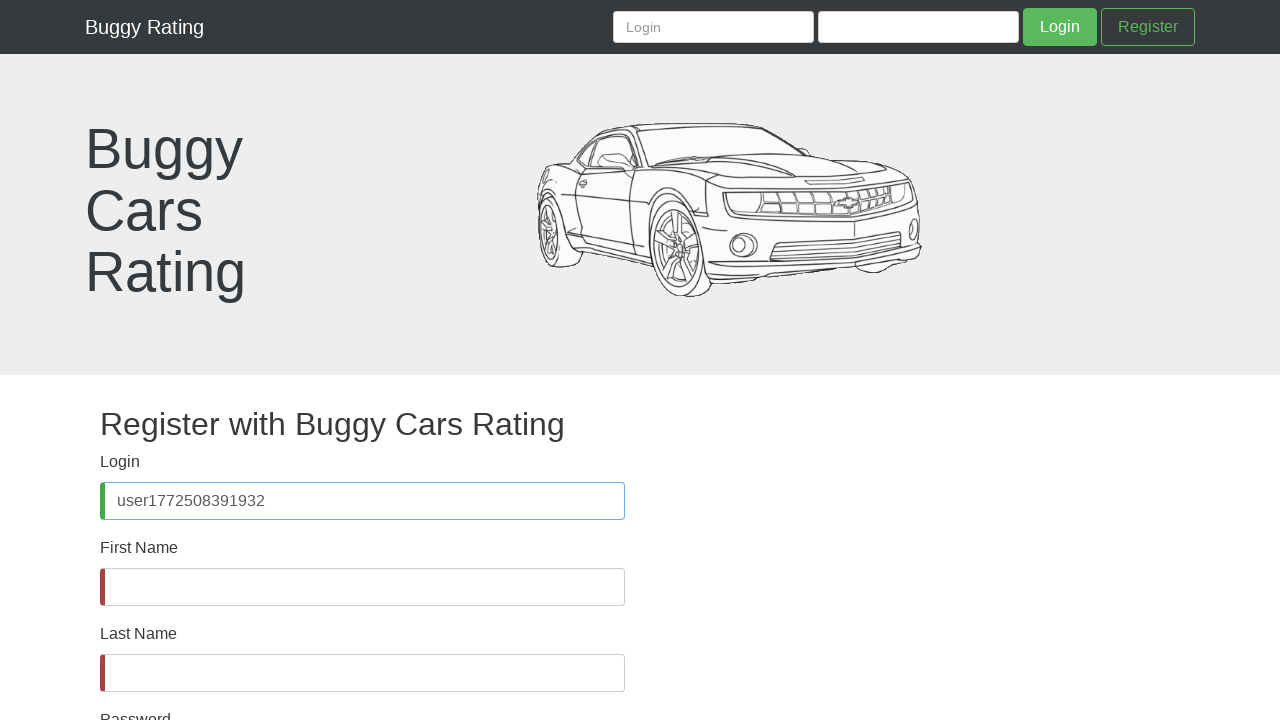

Filled firstName field with 1000 character string to test length limit on input[name="firstName"]
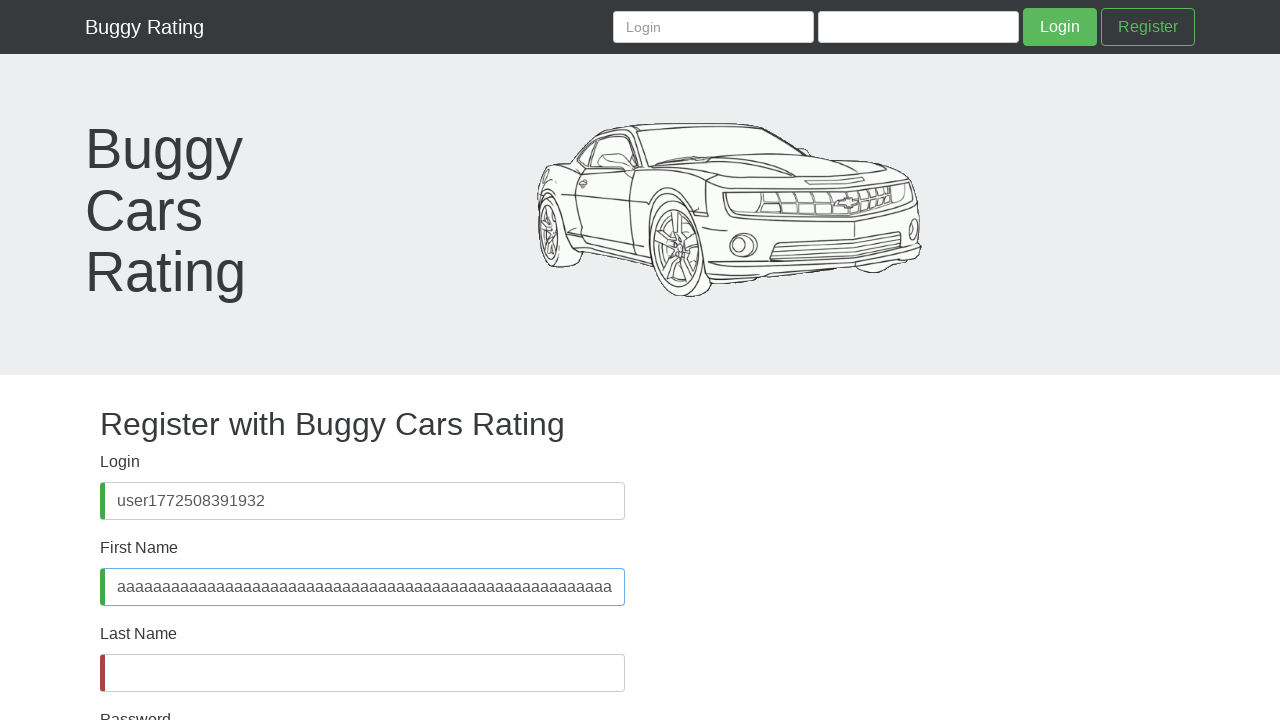

Filled lastName field with 1000 character string to test length limit on input[name="lastName"]
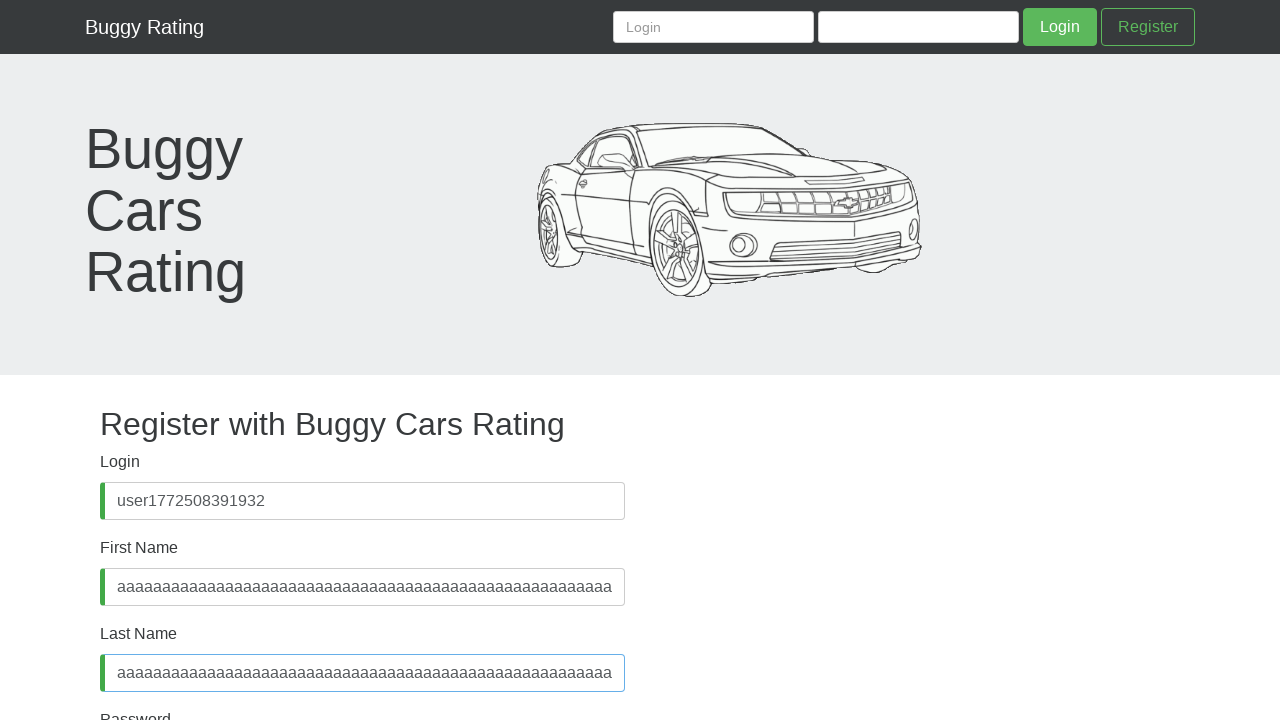

Filled password field with valid password on input[name="password"]
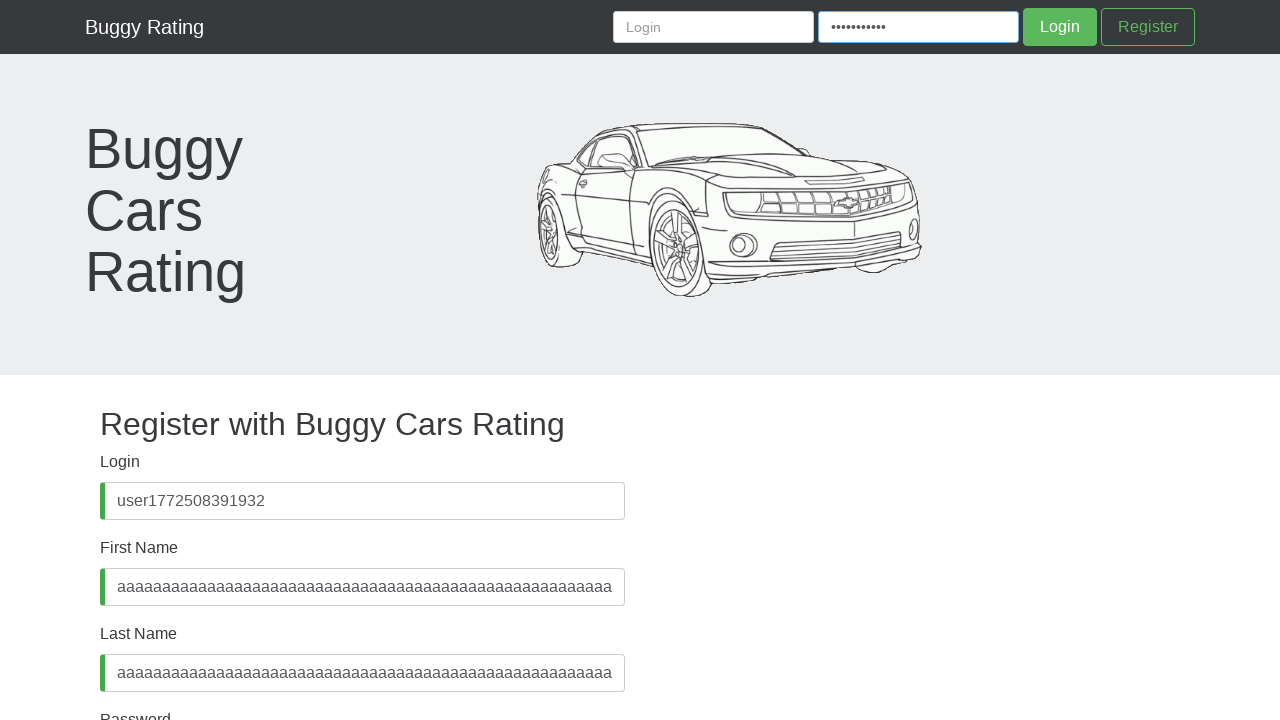

Filled confirmPassword field with matching password on input[name="confirmPassword"]
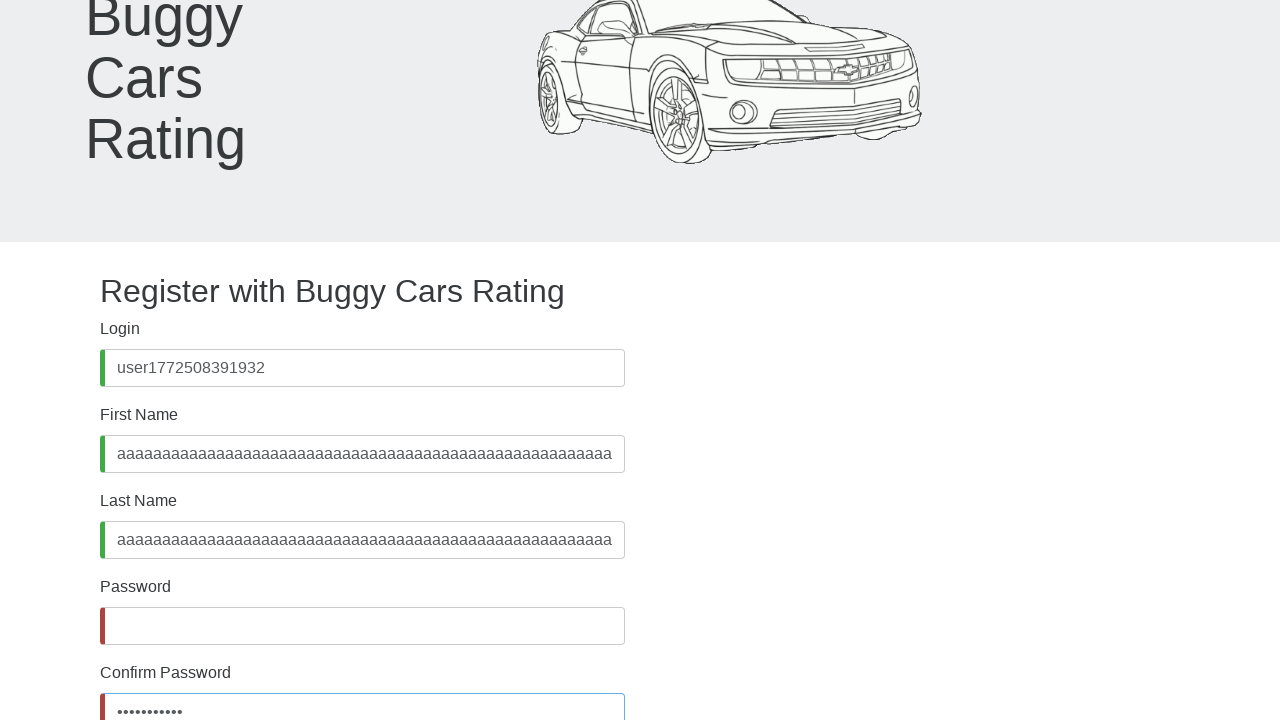

Clicked submit button to submit registration form with long field values at (1060, 27) on button[type="submit"]
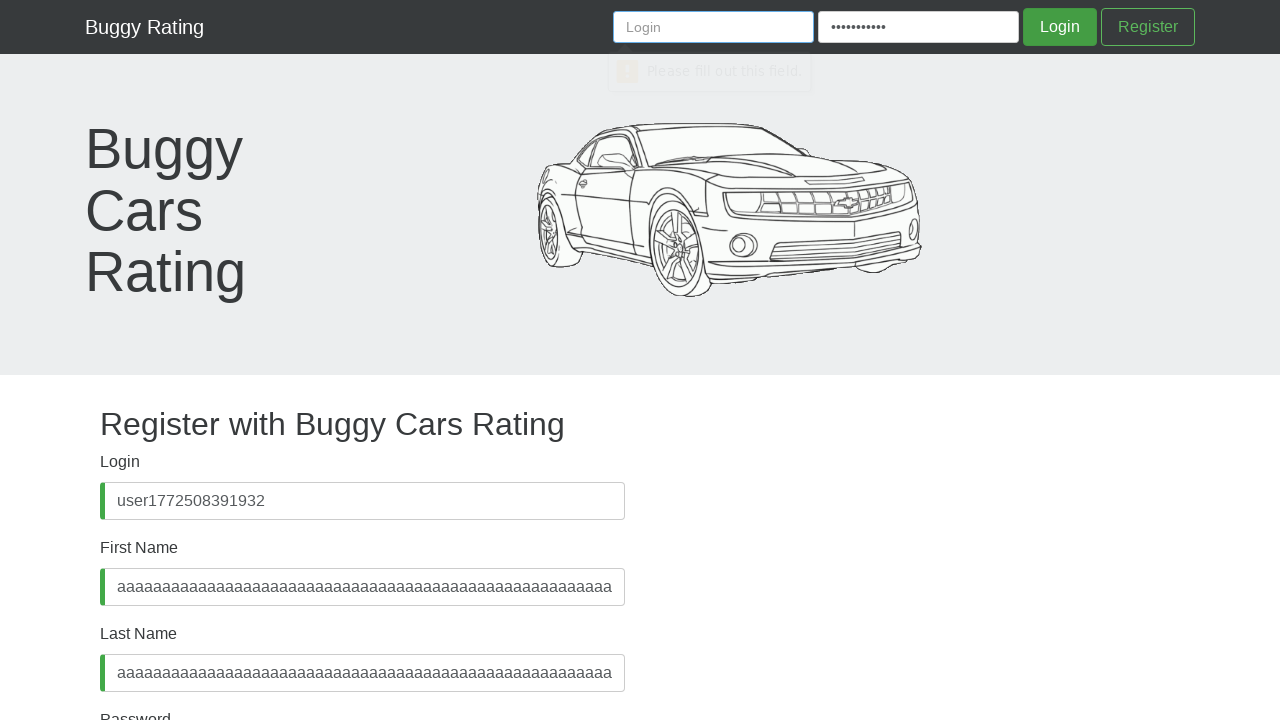

Waited 2 seconds for system to process form submission
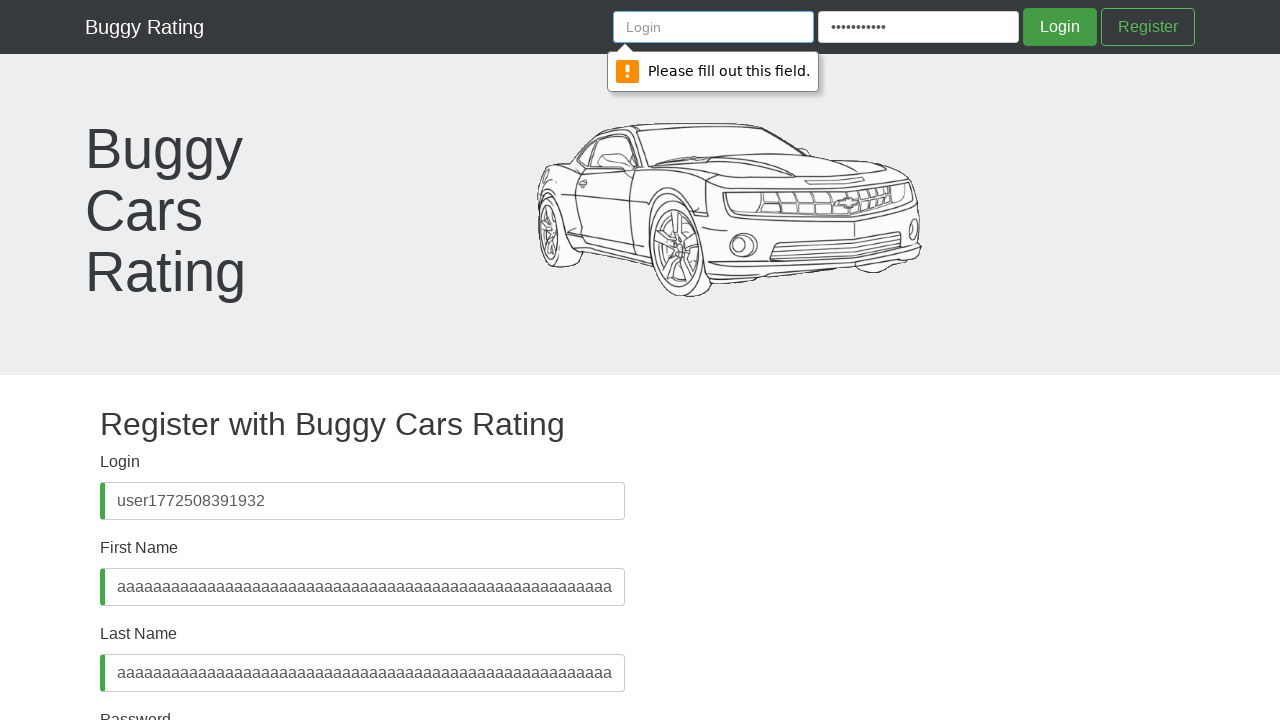

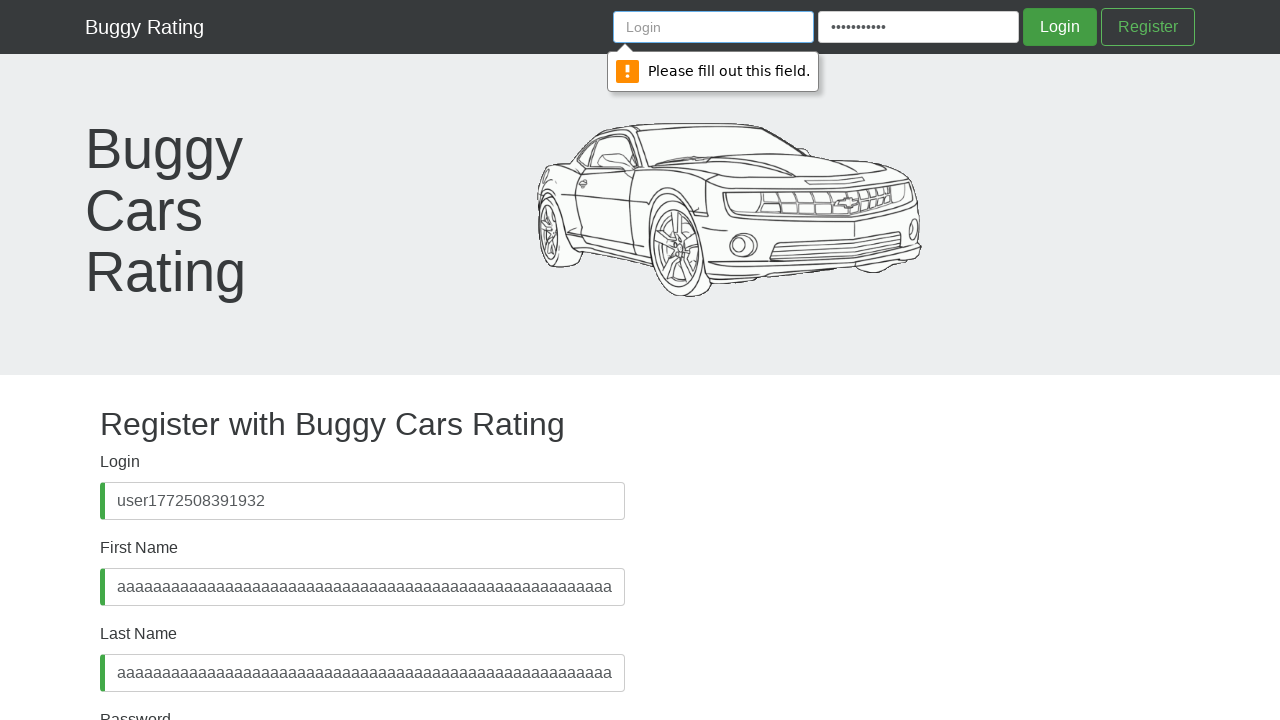